Tests key press functionality by focusing on an input field, pressing a key (Control), and verifying the result is displayed

Starting URL: https://the-internet.herokuapp.com/key_presses

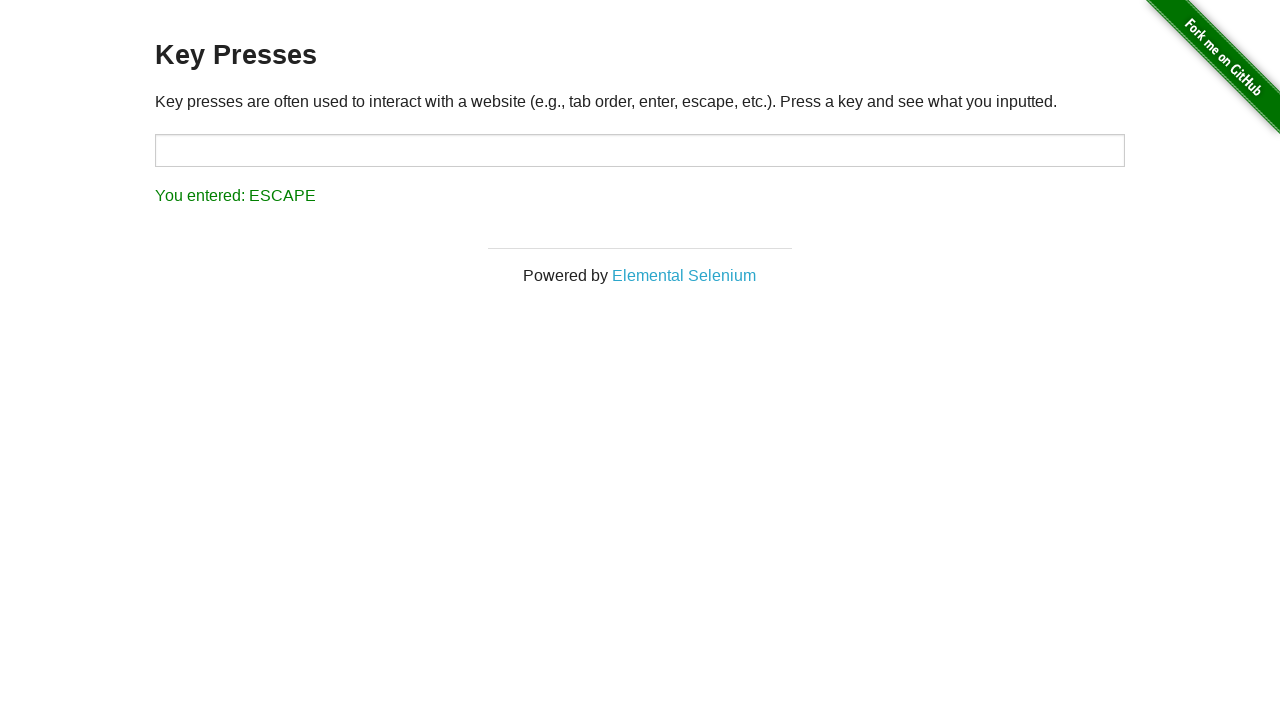

Focused on input field and pressed Control key on input#target
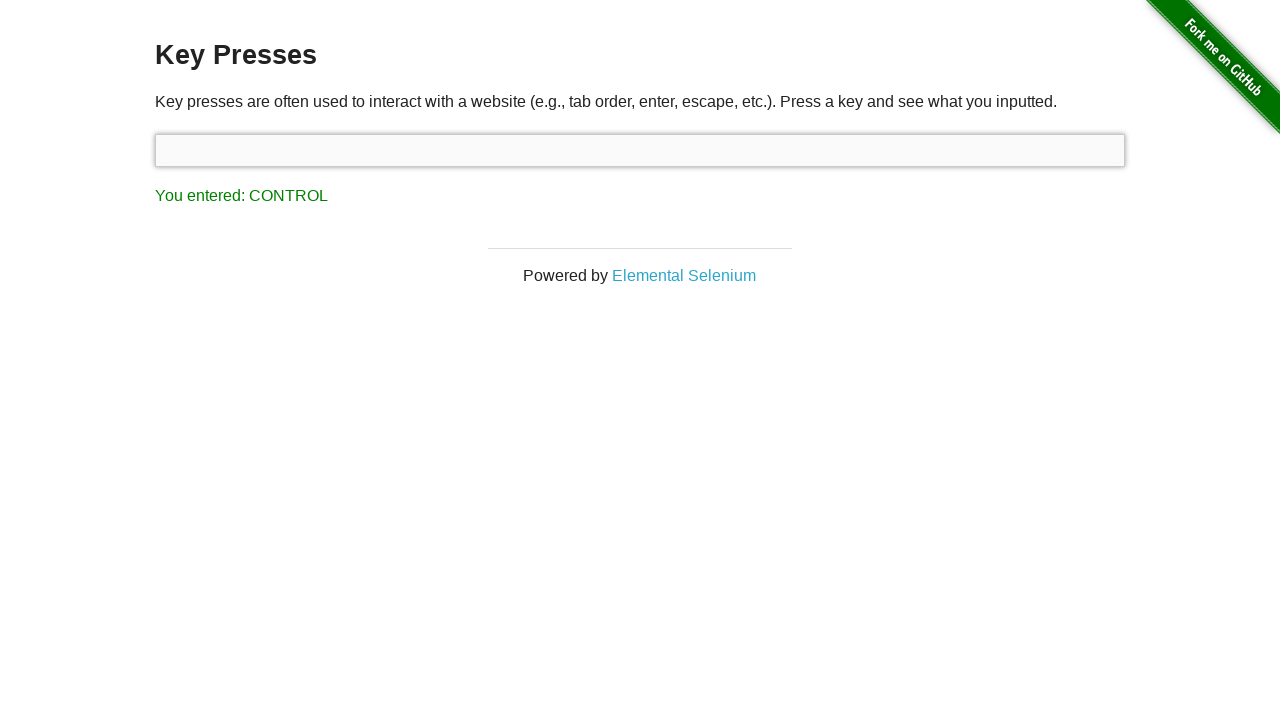

Result text appeared after key press
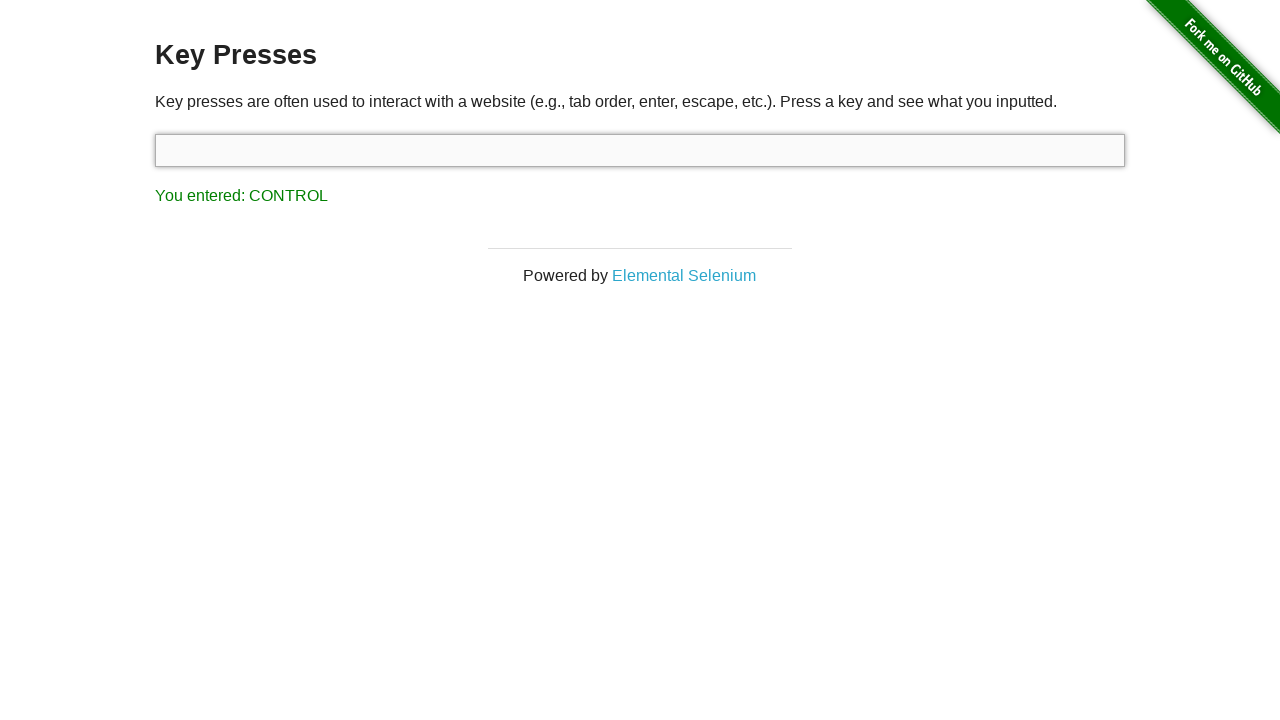

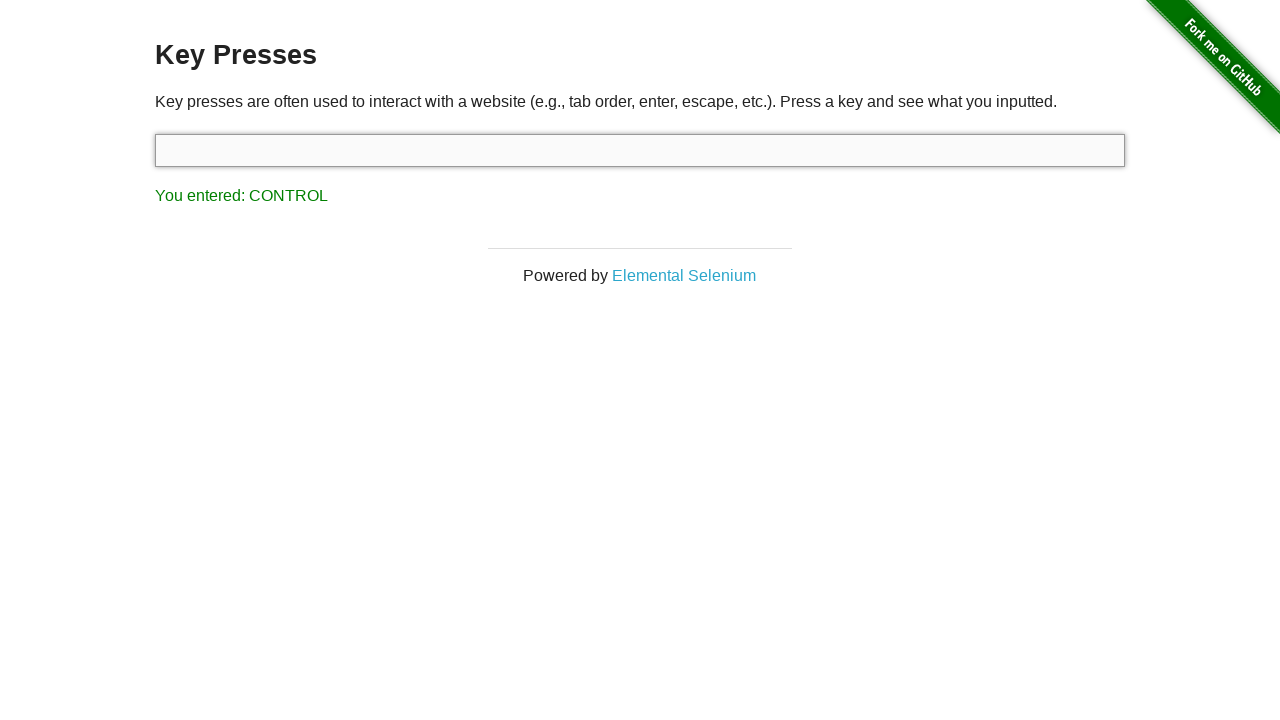